Tests navigation from registration page to login page by clicking the login link

Starting URL: https://dev.datalexing.sa/en/register/

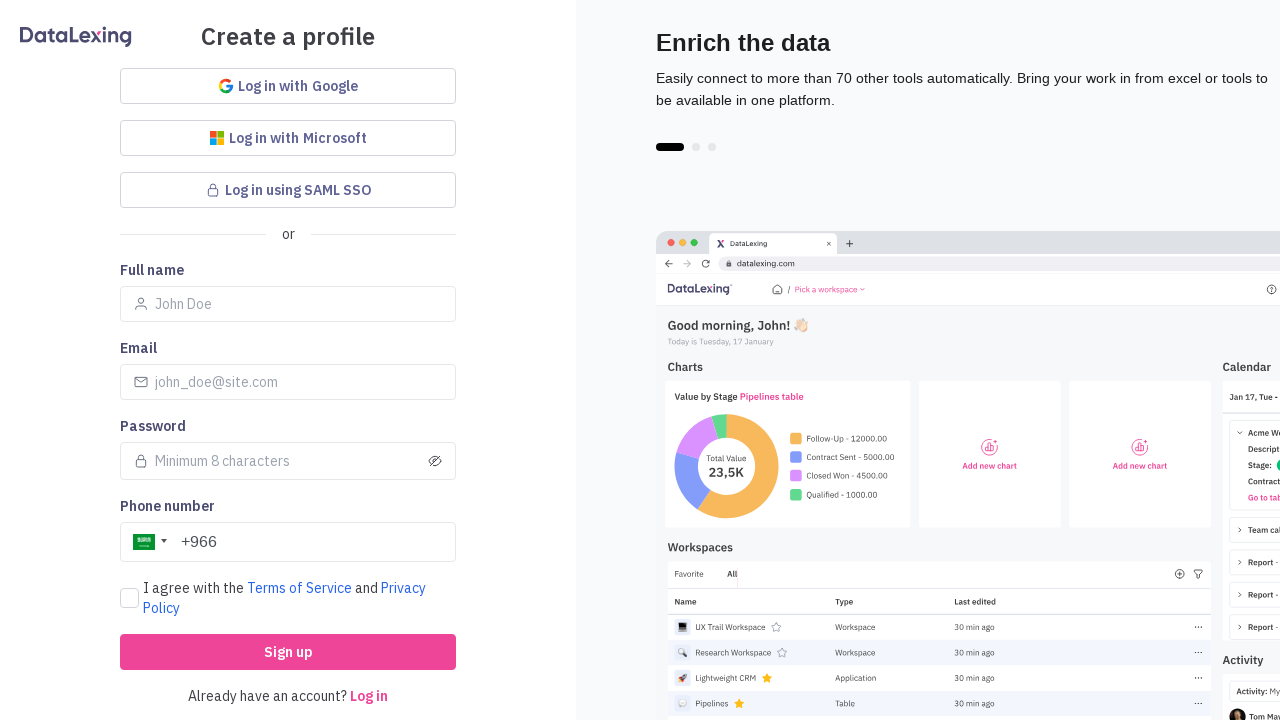

Clicked 'Log in' link on registration page at (369, 696) on a:has-text('Log in')
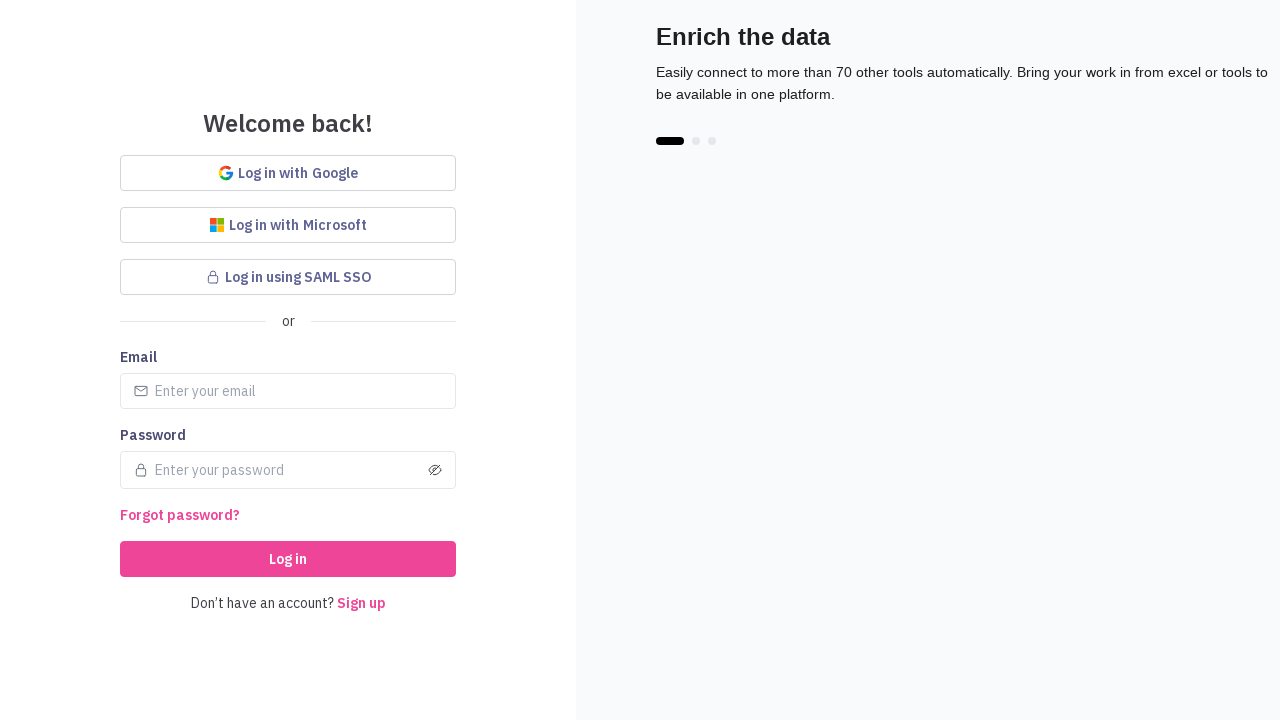

Login page loaded - 'Forgot password' link appeared
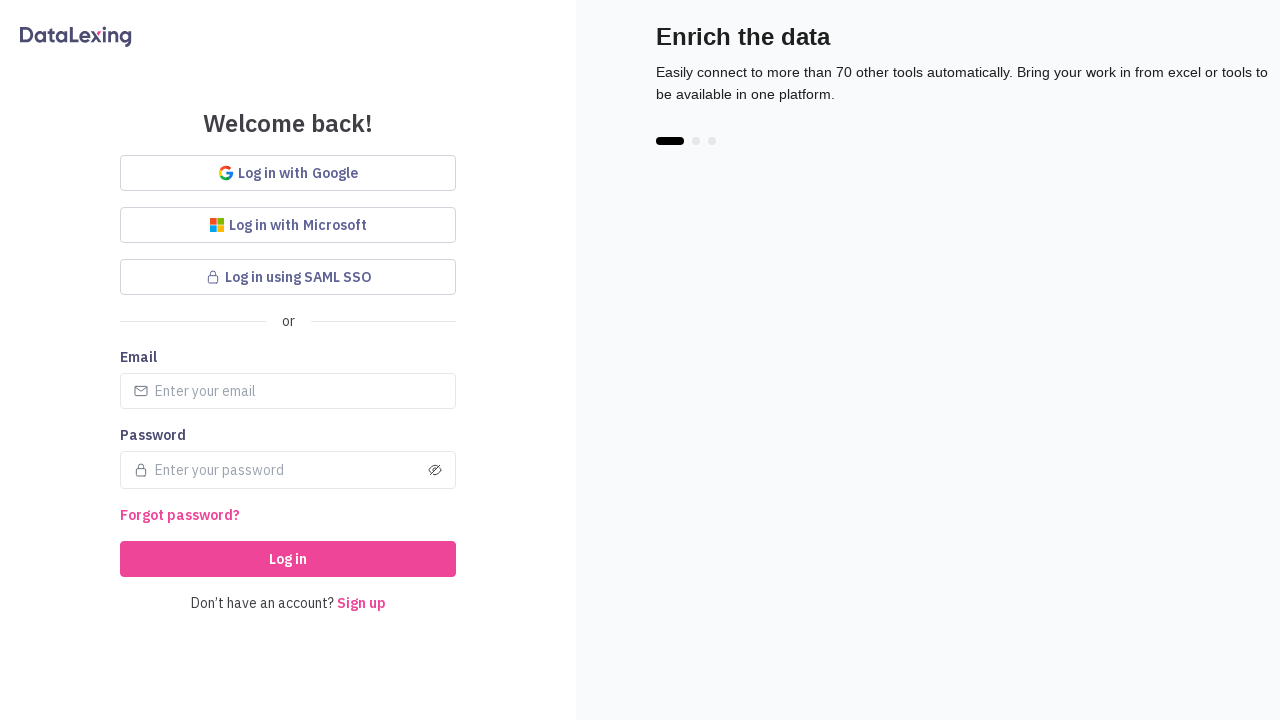

Verified navigation to login page URL
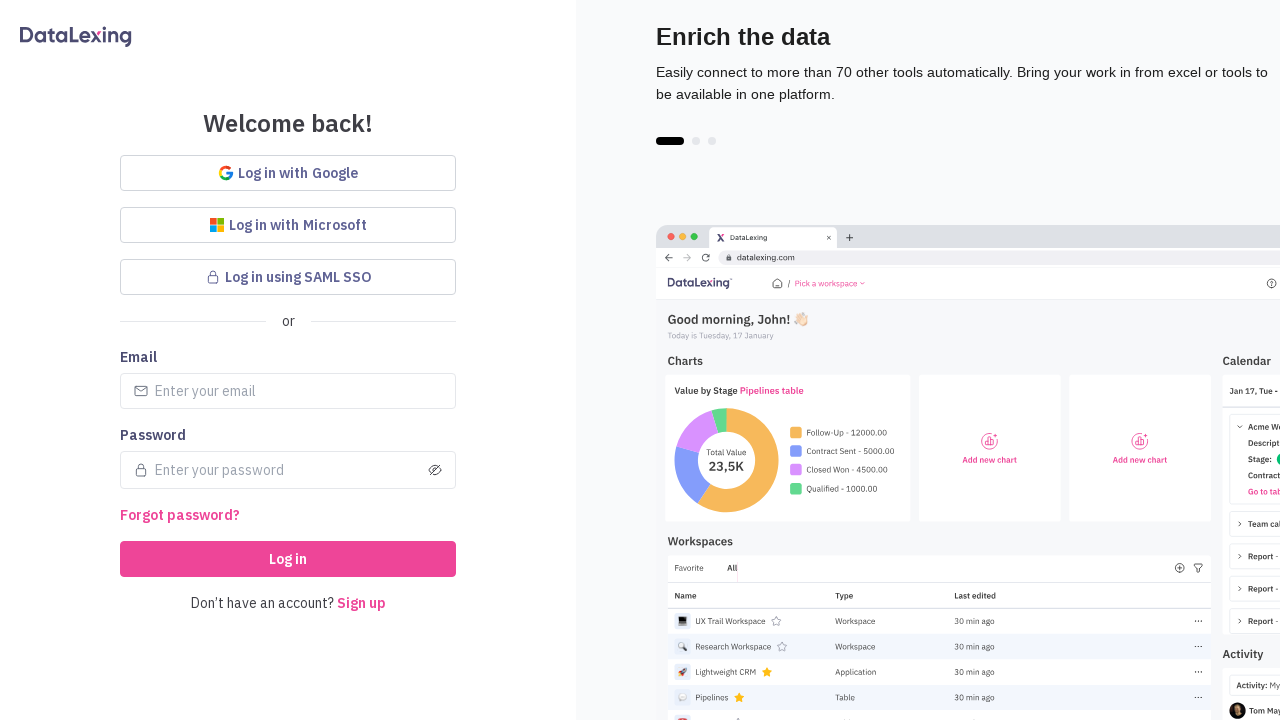

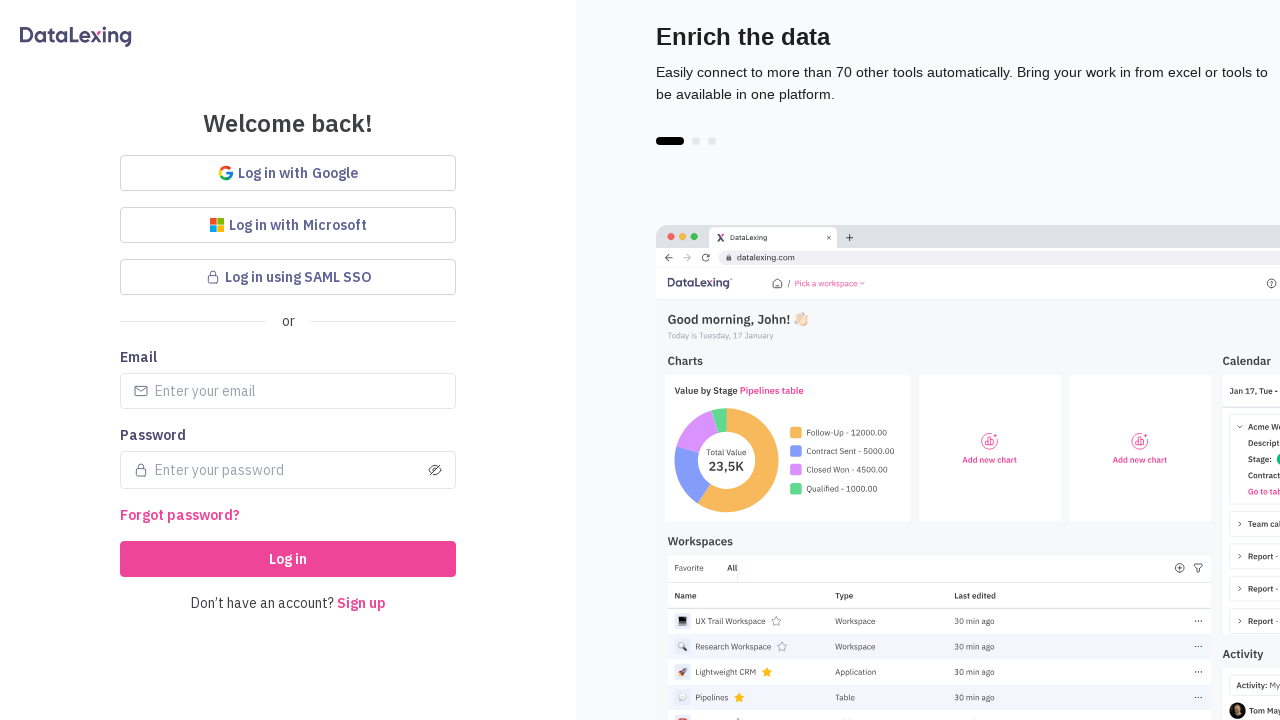